Tests checkbox functionality by clicking a checkbox to select it, verifying selection state, then clicking again to deselect it, and counting all checkboxes on the page

Starting URL: https://rahulshettyacademy.com/AutomationPractice/

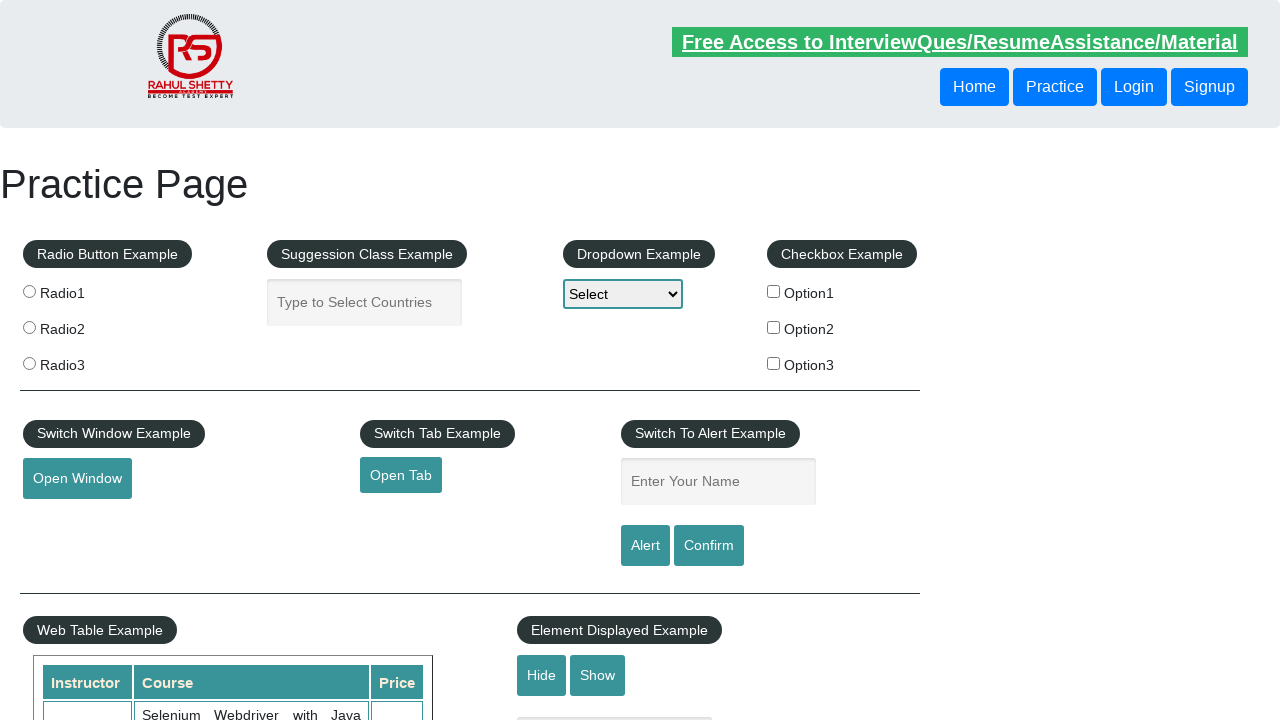

Clicked checkbox option 1 to select it at (774, 291) on #checkBoxOption1
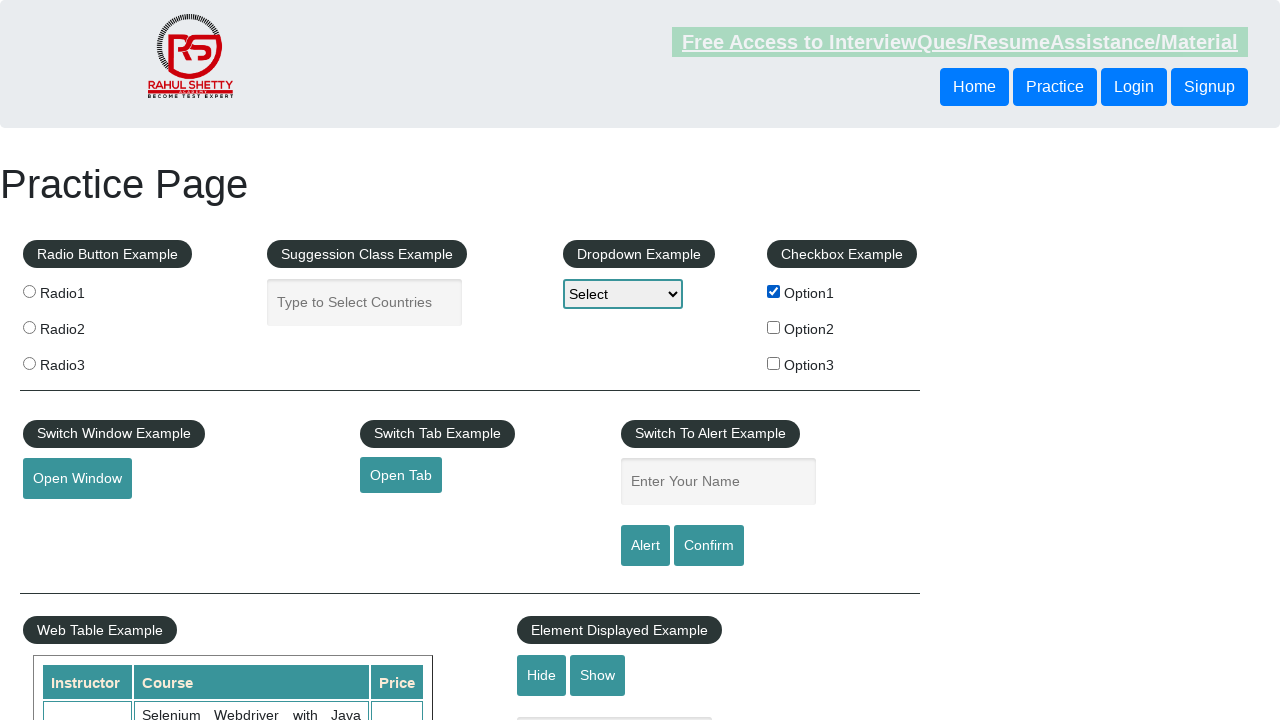

Verified checkbox option 1 is selected: True
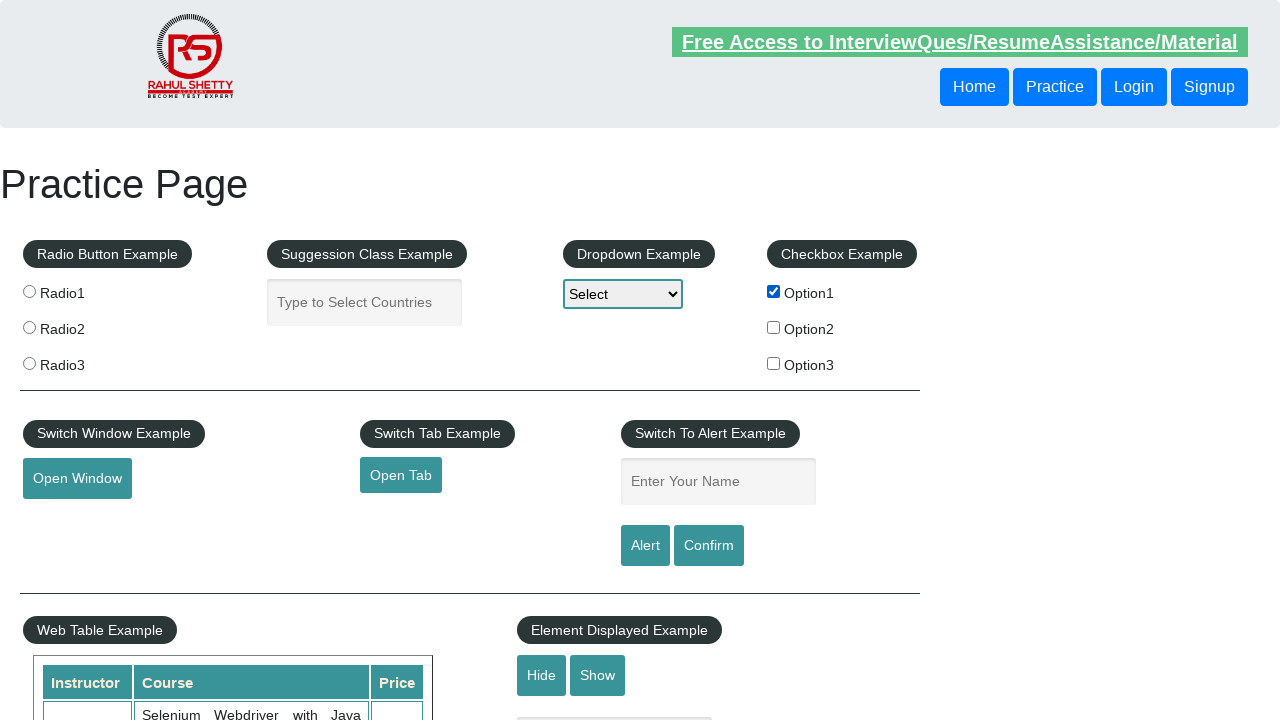

Clicked checkbox option 1 again to deselect it at (774, 291) on #checkBoxOption1
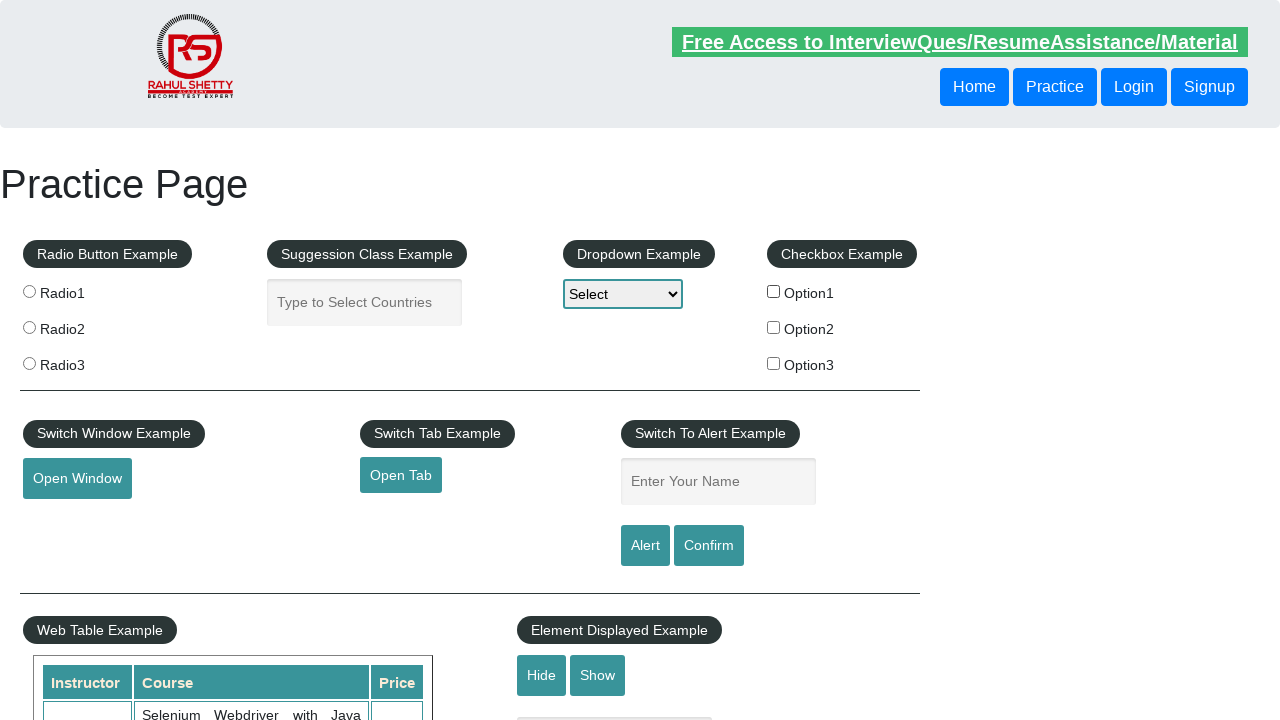

Verified checkbox option 1 is now deselected: False
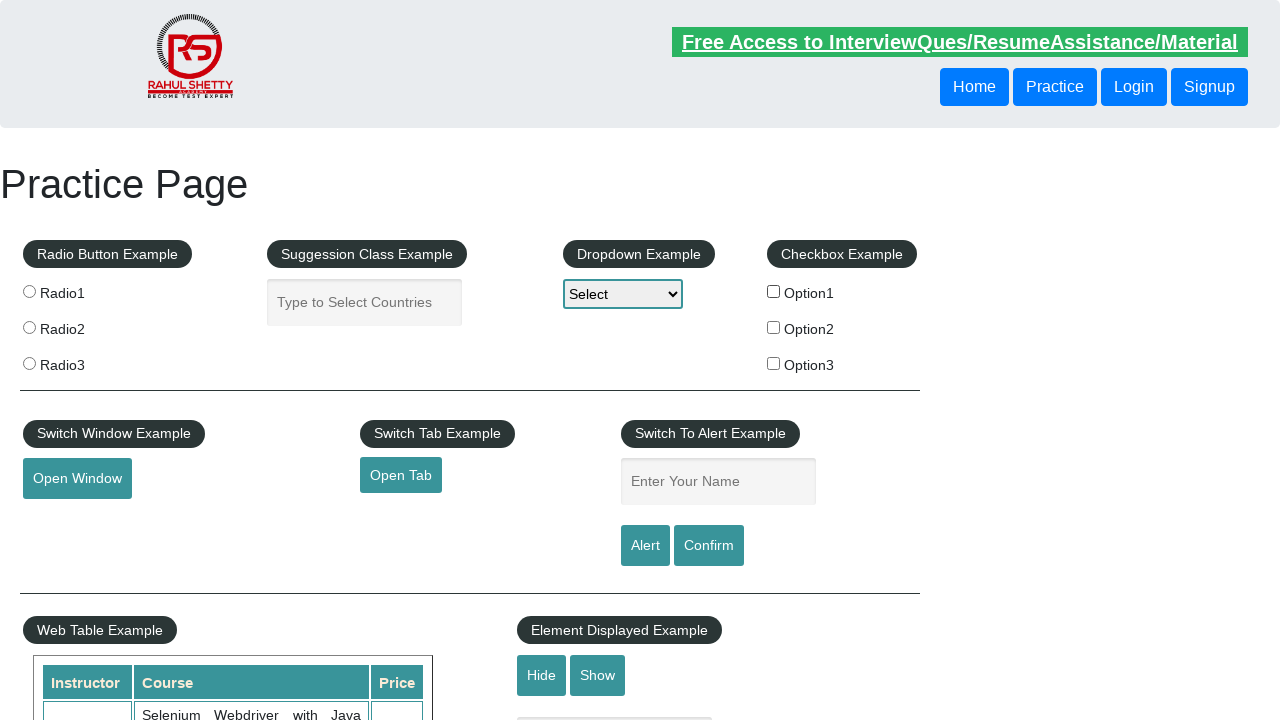

Counted all checkboxes on the page: 3 total
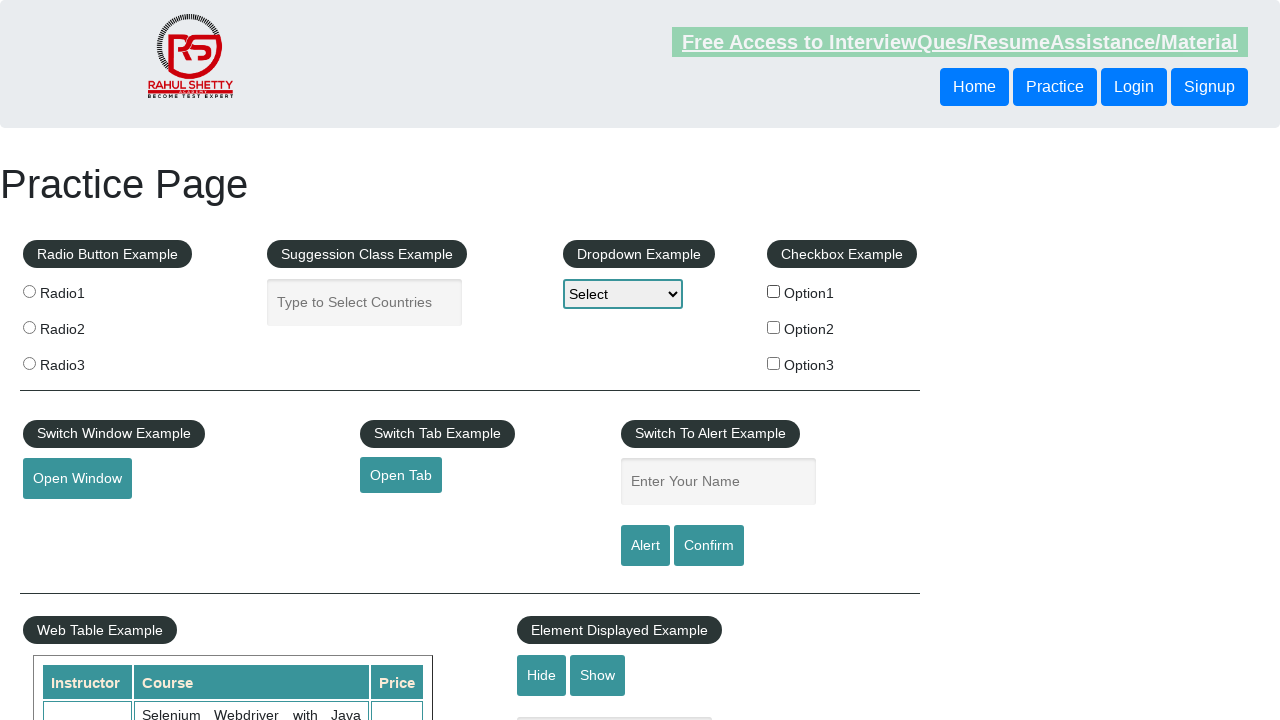

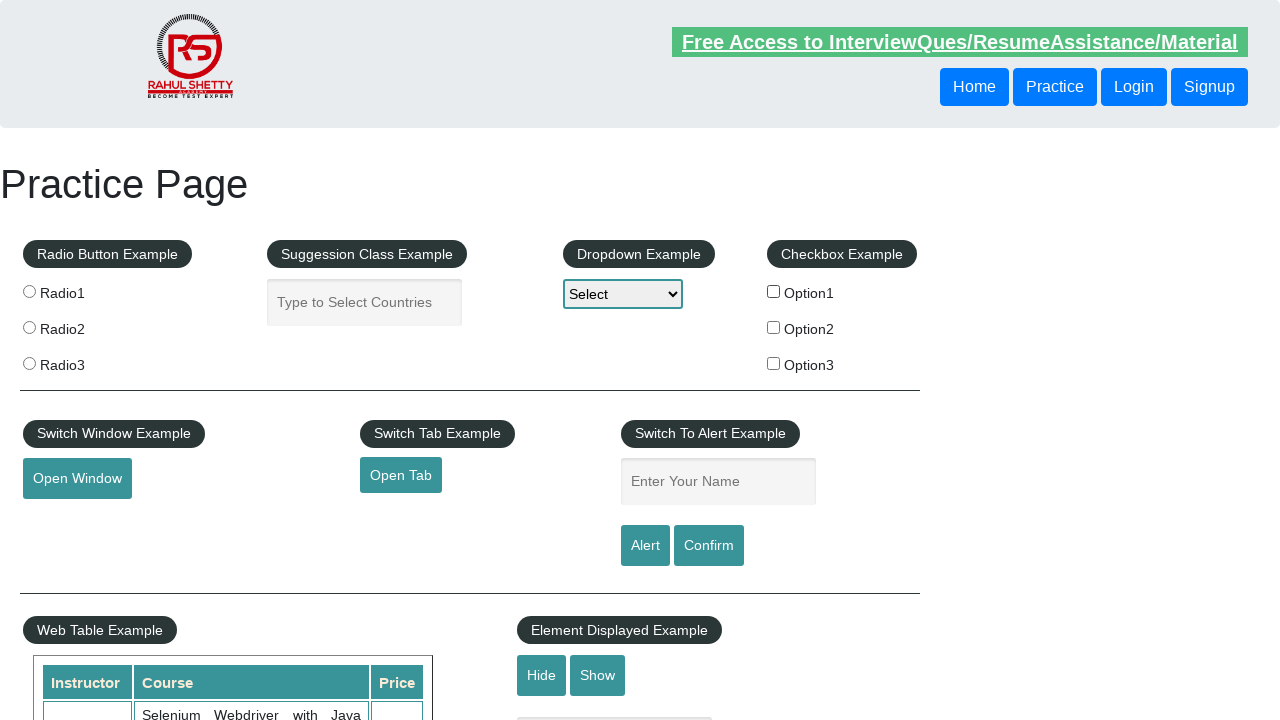